Tests the free online trial registration form by filling in first name, last name, email, and company fields, then clicking the confirm button and navigating back.

Starting URL: https://www.actitime.com/free-online-trial

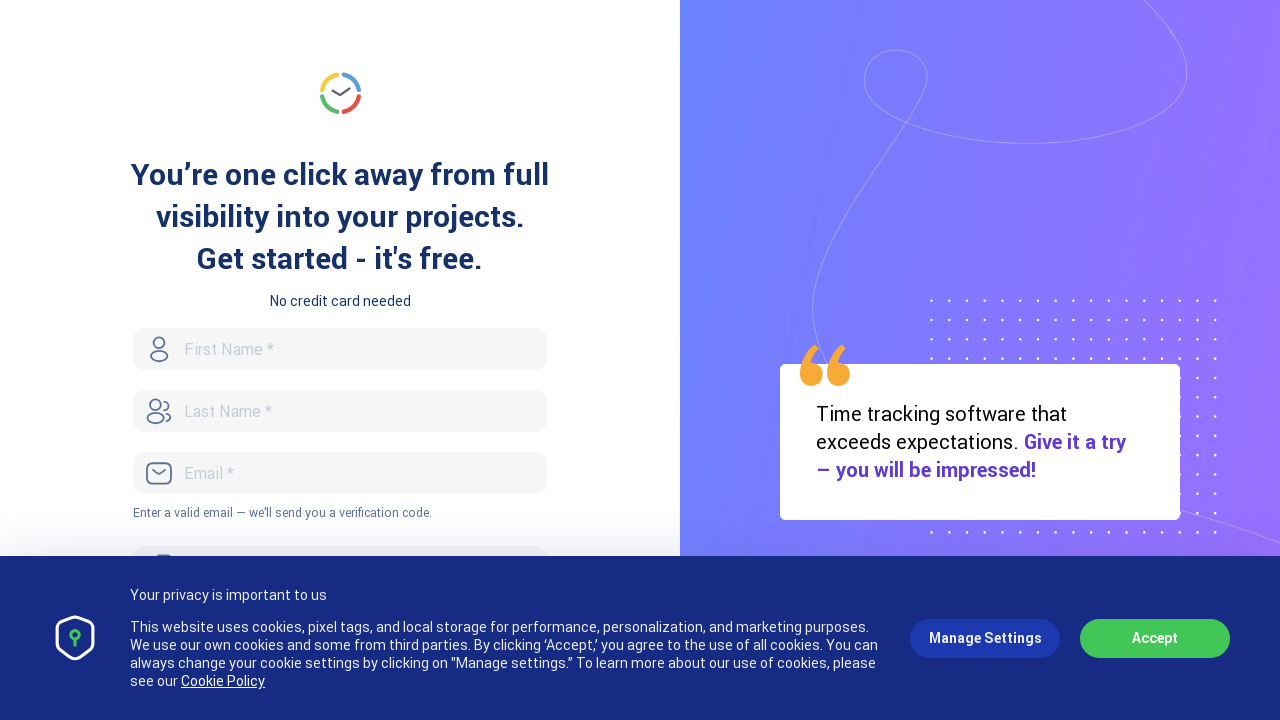

Filled first name field with 'Marcus Thompson' on #FirstName
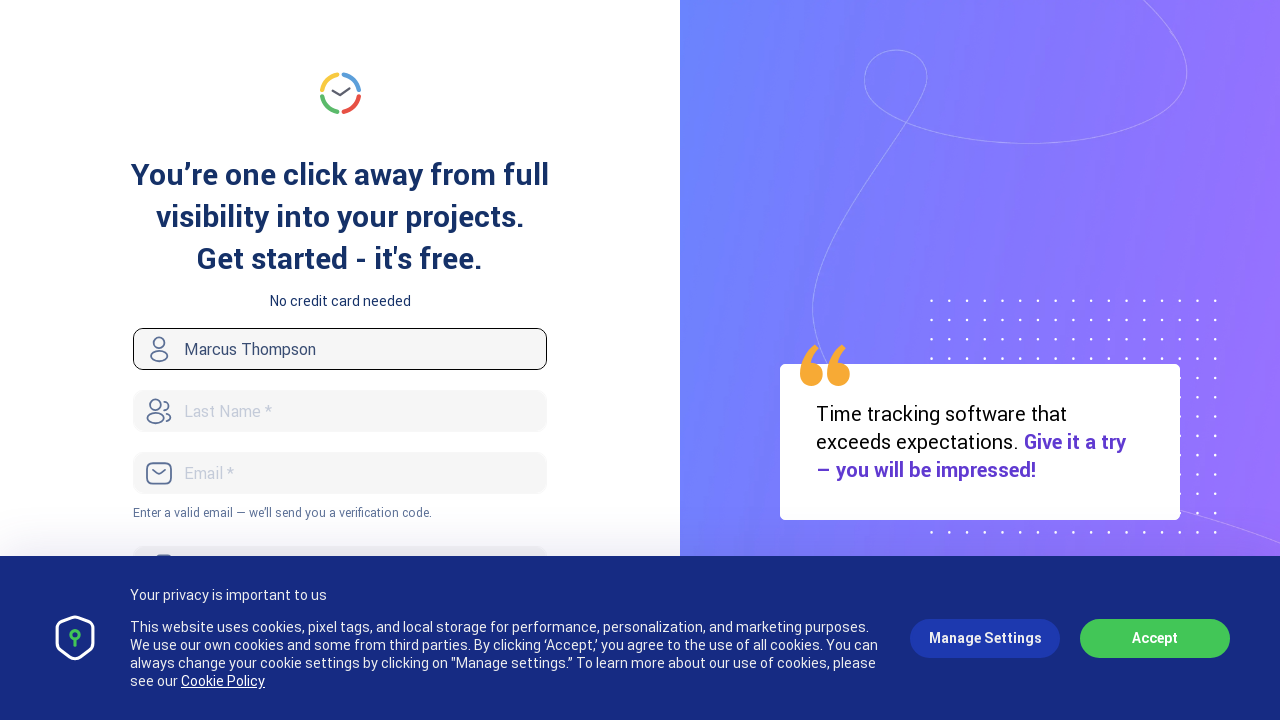

Filled last name field with 'Rivera' on #LastName
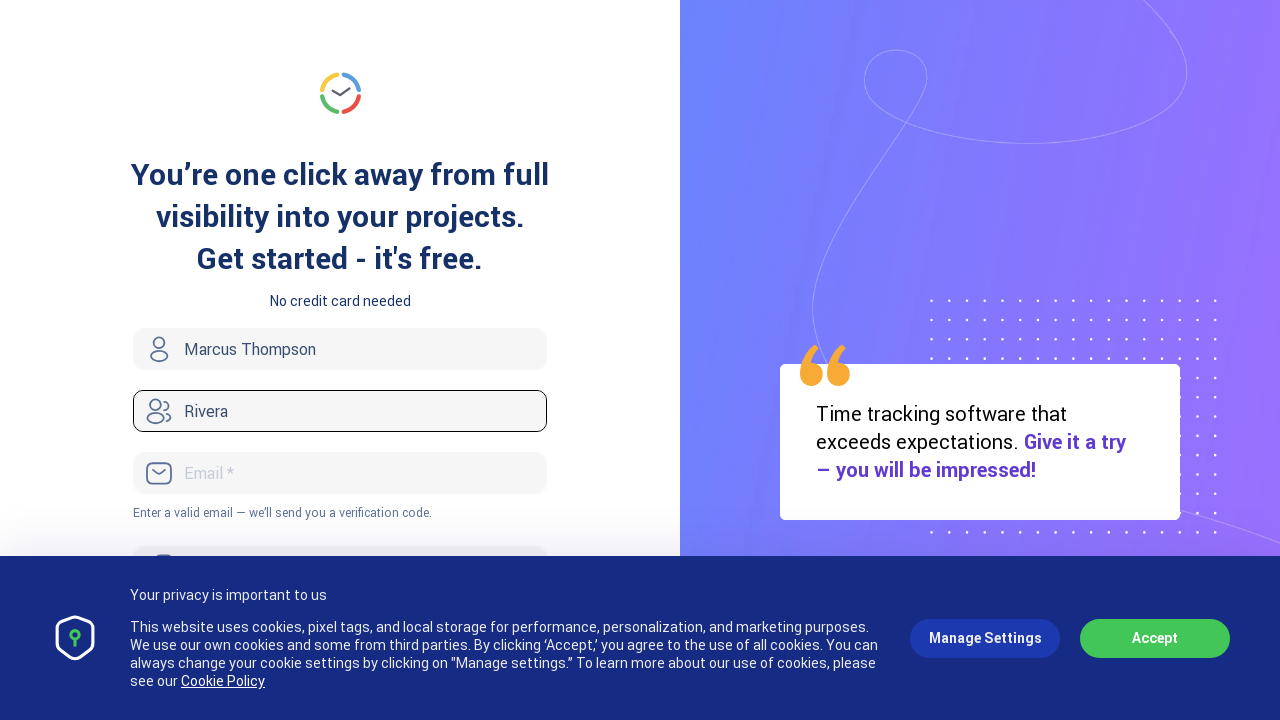

Filled email field with 'marcus.rivera@testmail.com' on #Email
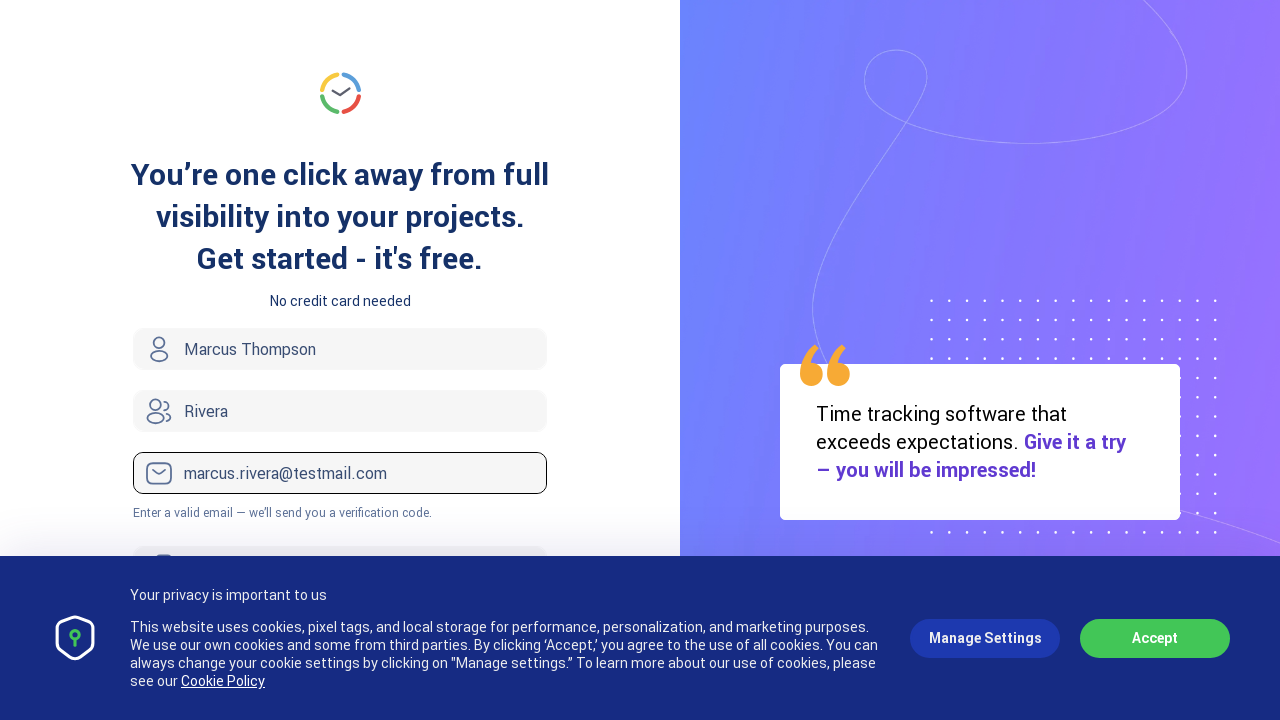

Filled company field with 'TechCorp Solutions' on #Company
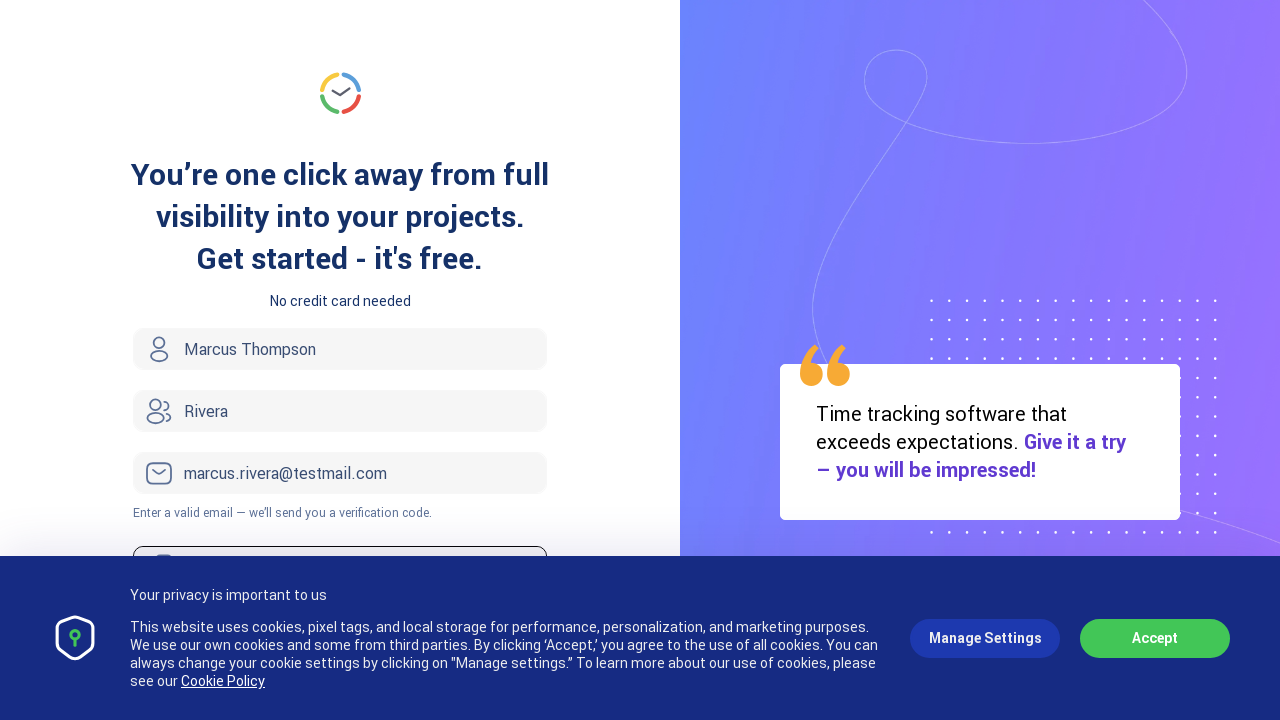

Clicked confirm button to submit free online trial registration form at (340, 360) on #confirm-button
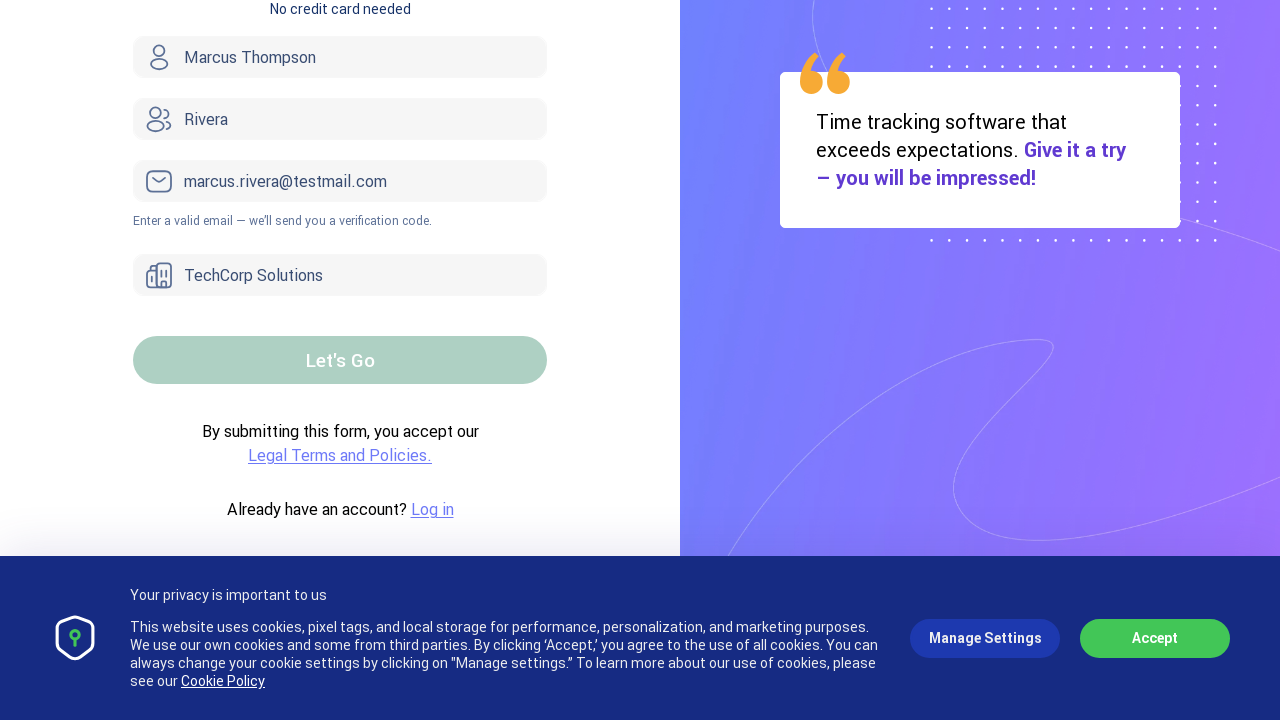

Navigated back to previous page
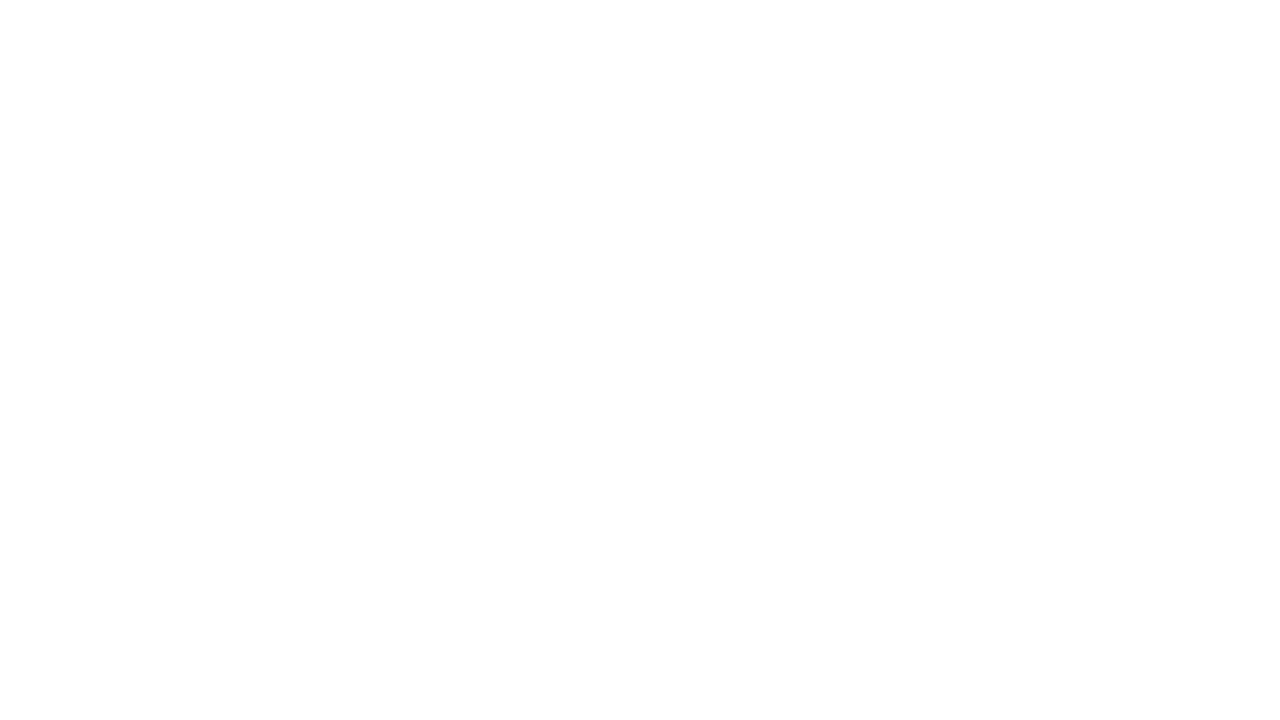

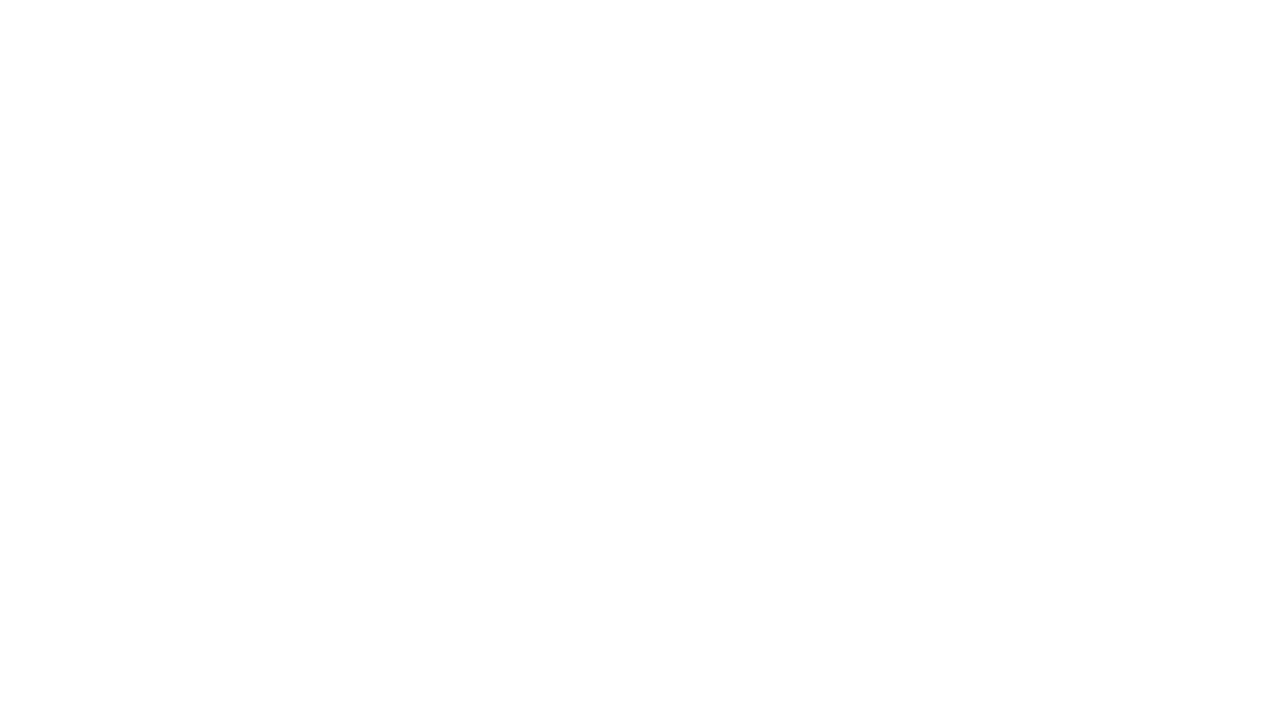